Tests error handling for invalid age below minimum

Starting URL: https://nlhsueh.github.io/iecs-gym/

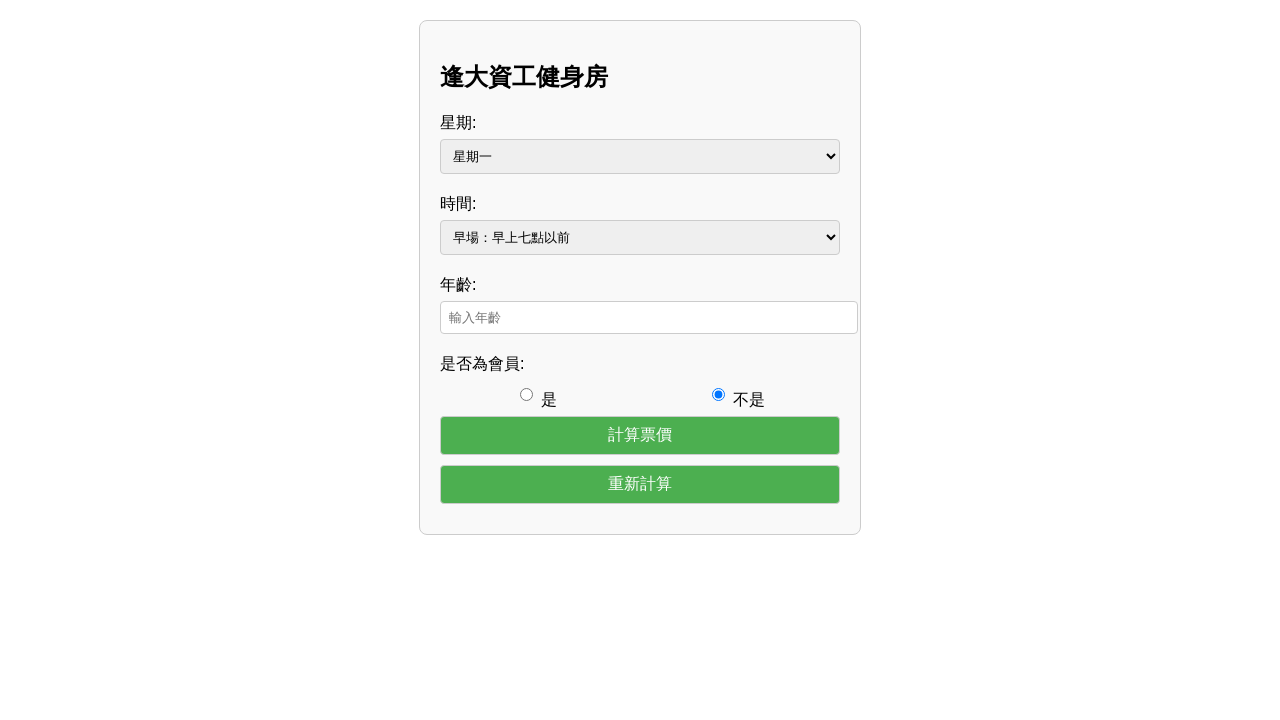

Filled age input with invalid value '2' (below minimum) on #age
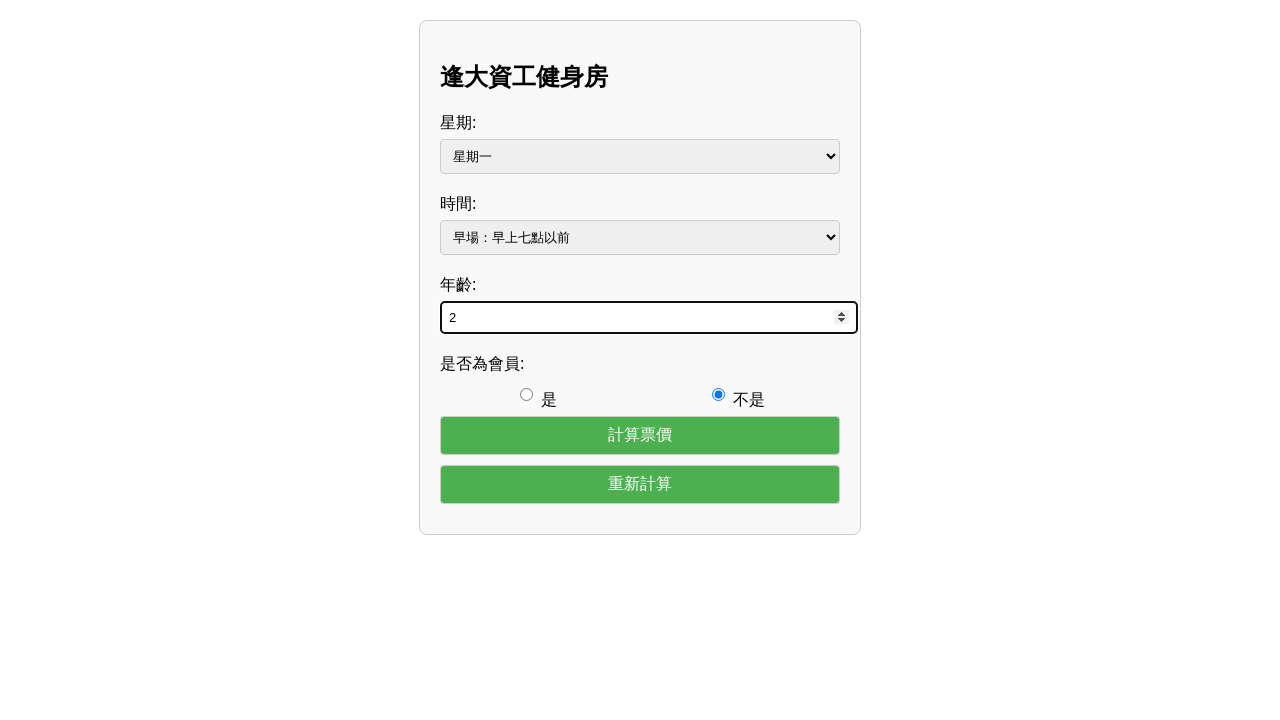

Clicked calculate button to submit form with invalid age at (640, 435) on #calculate
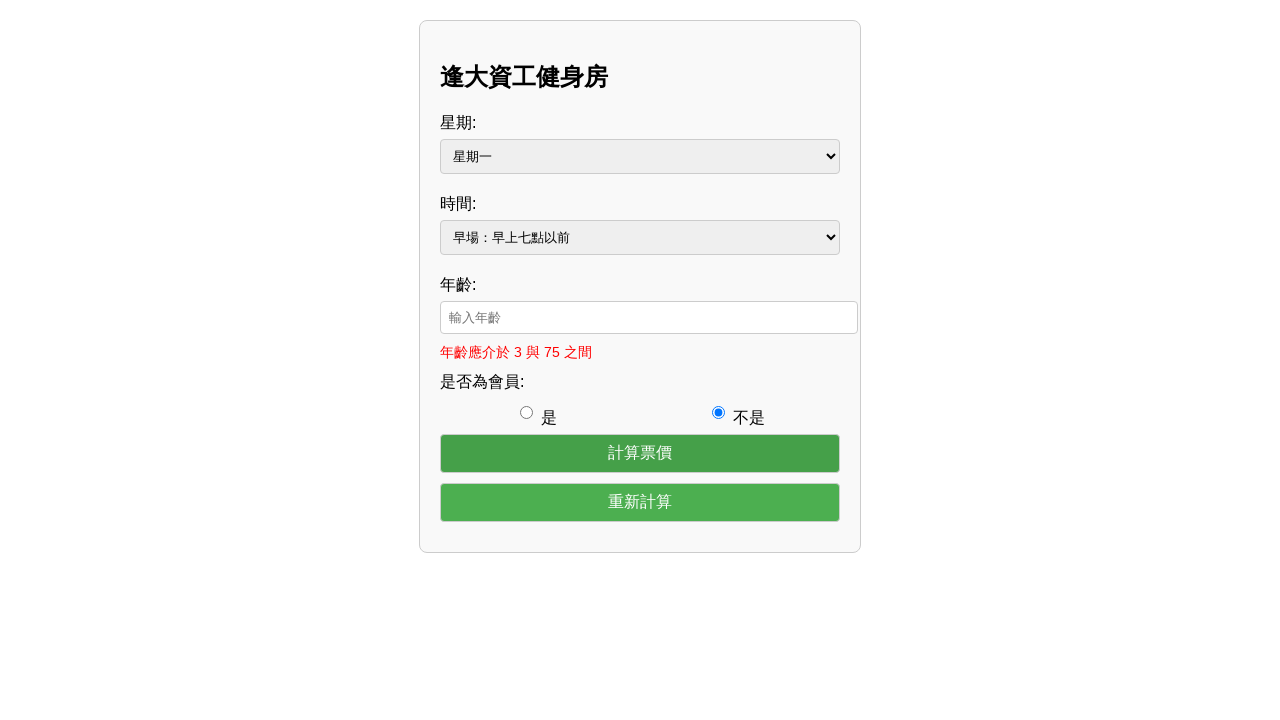

Error message displayed for invalid age
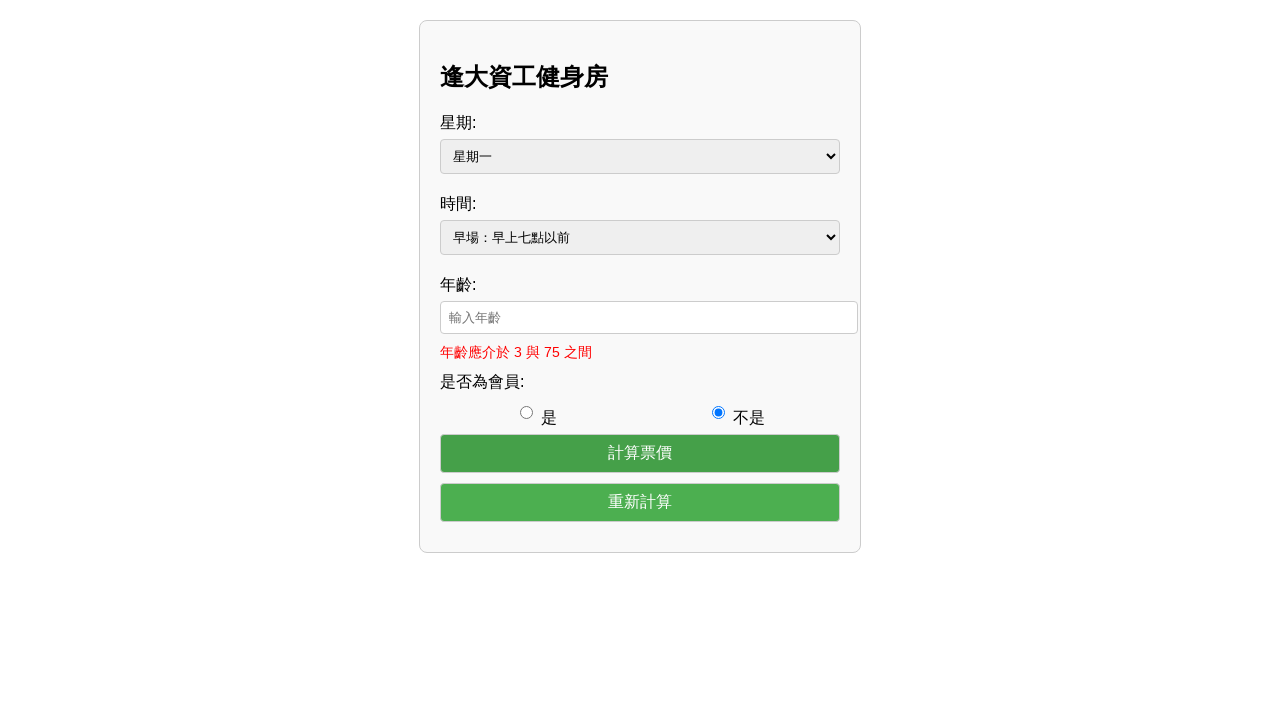

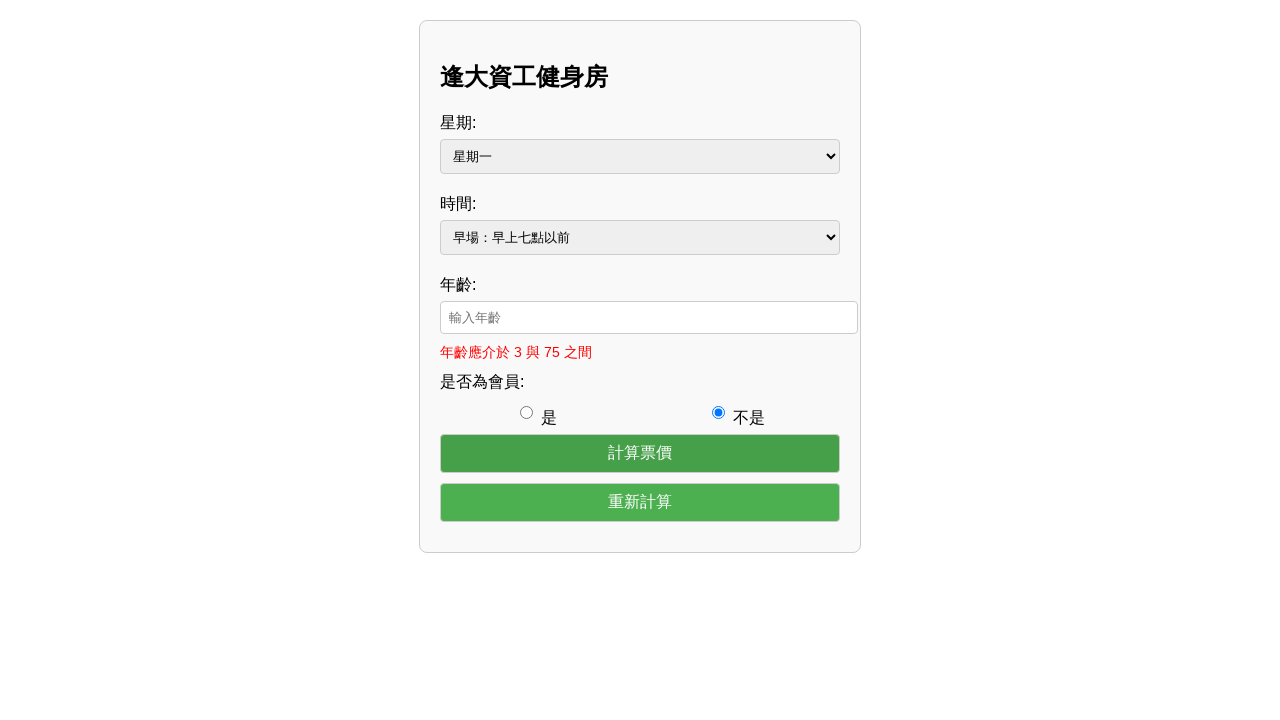